Tests mouse actions including hover menu navigation, right-click context menu, and double-click functionality

Starting URL: https://www.browserstack.com/

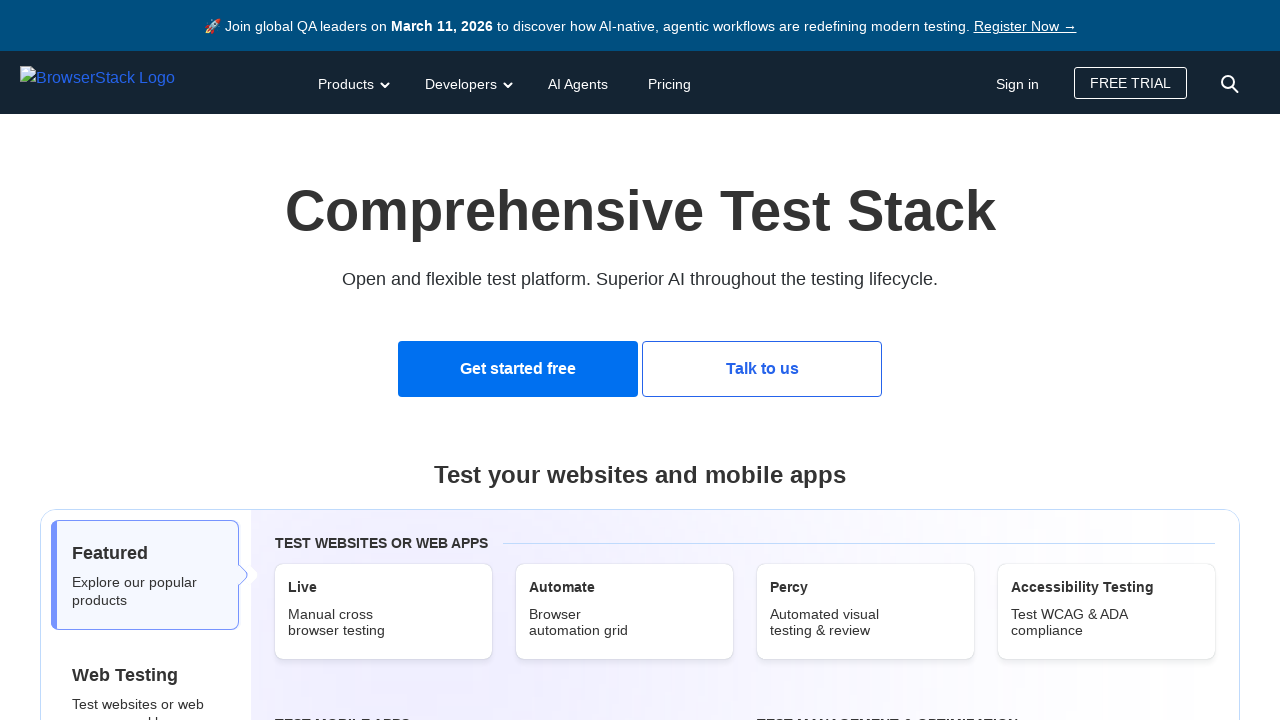

Hovered over Products menu at (352, 82) on xpath=//button[normalize-space()='Products']
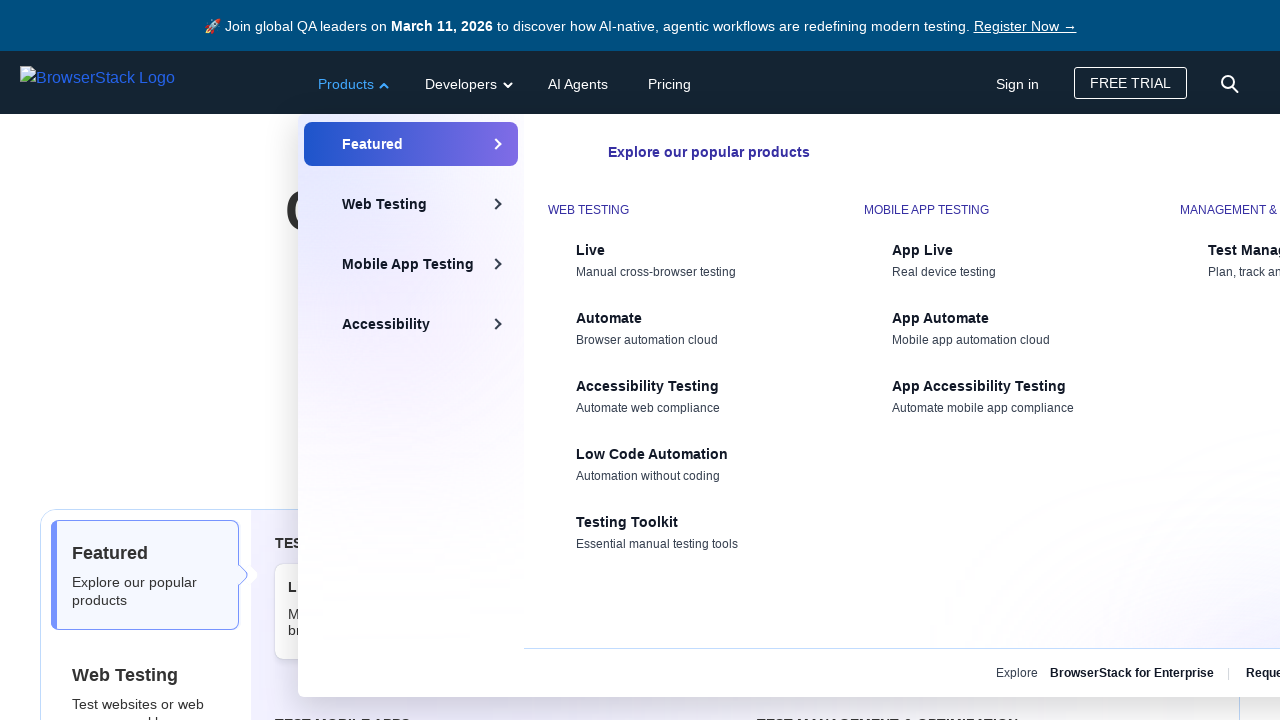

Clicked Live Cross-browser testing option from Products menu at (669, 380) on xpath=//span[normalize-space()='Live']/following-sibling::div[text()='Cross-brow
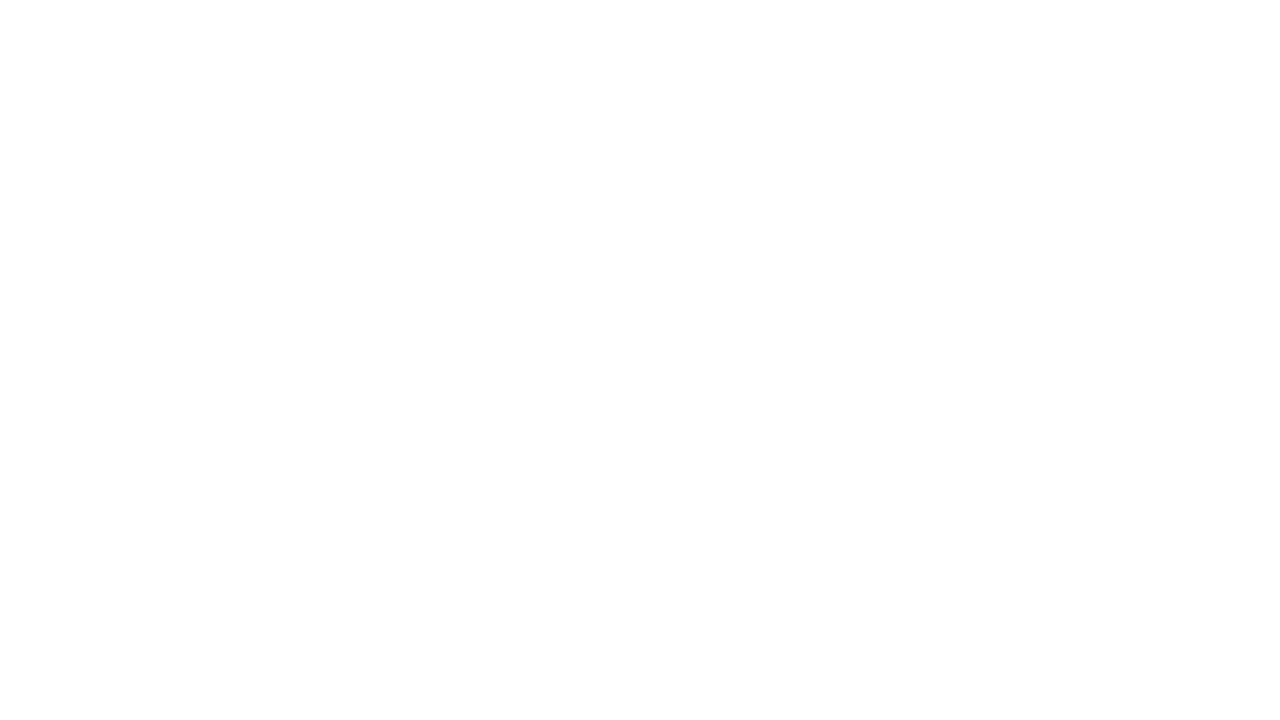

Navigated to jQuery contextMenu demo page
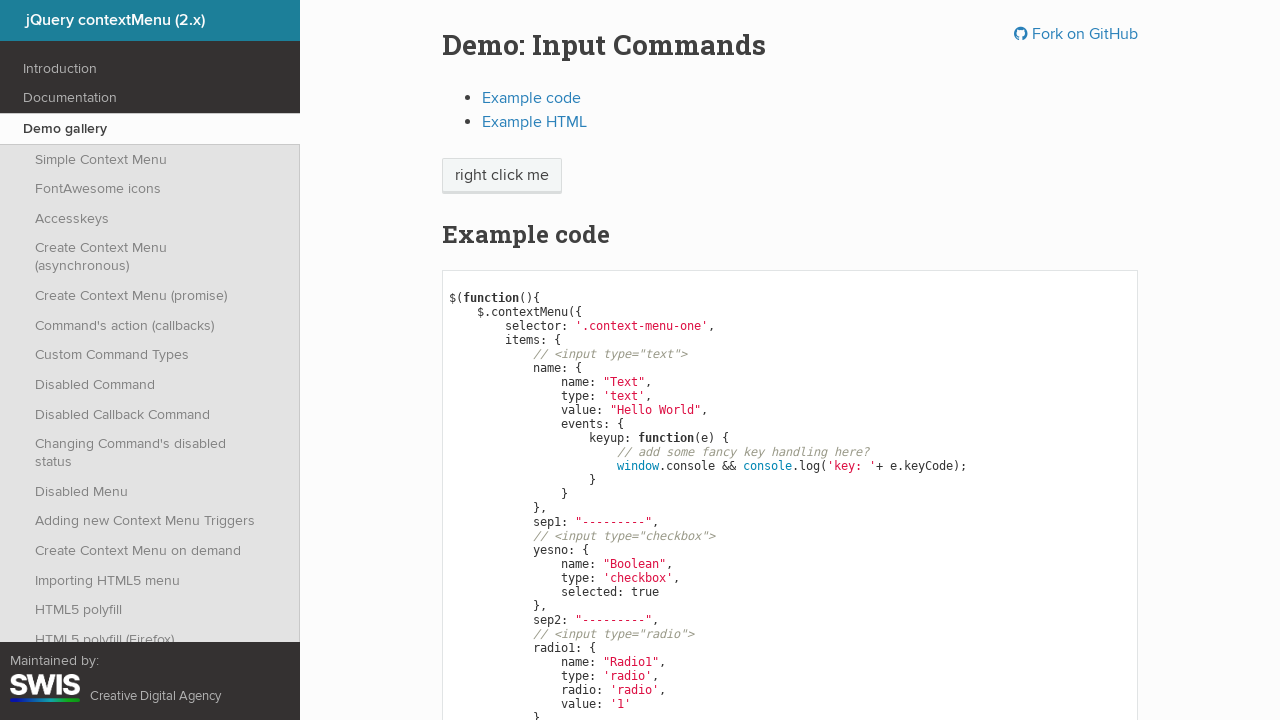

Right-clicked on 'right click me' element to open context menu at (502, 176) on //span[.='right click me']
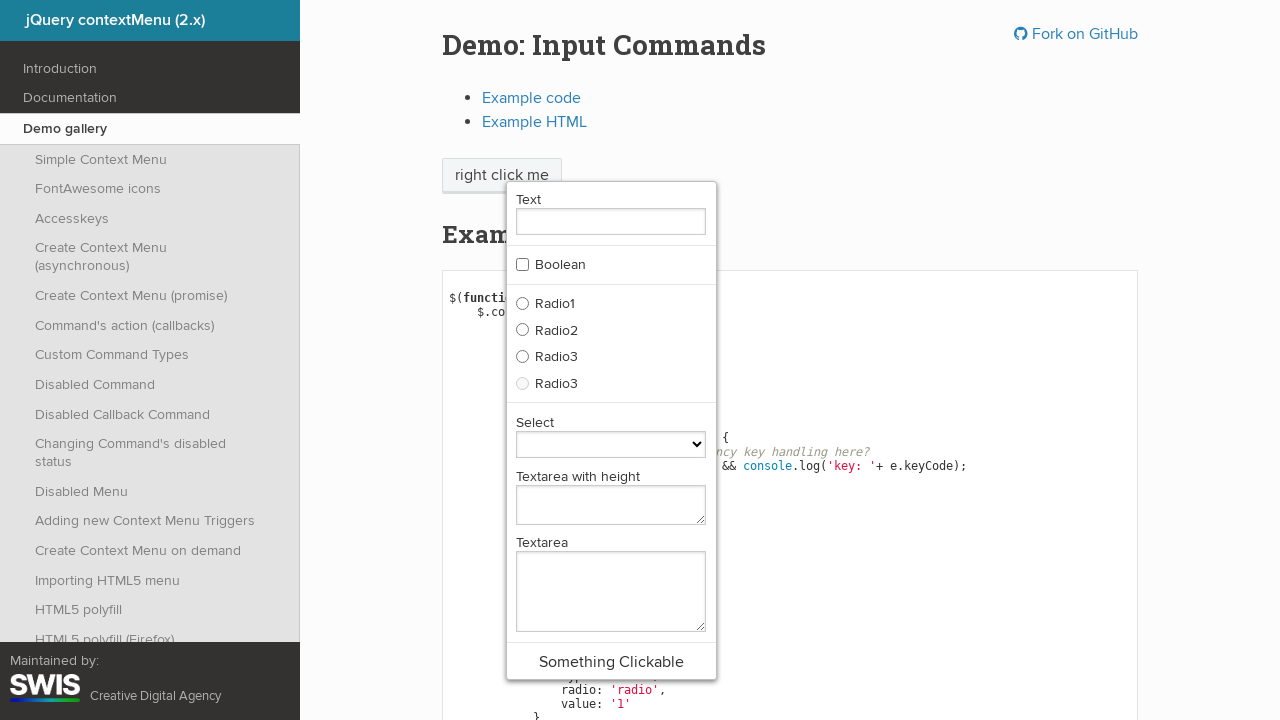

Navigated to double-click demo page
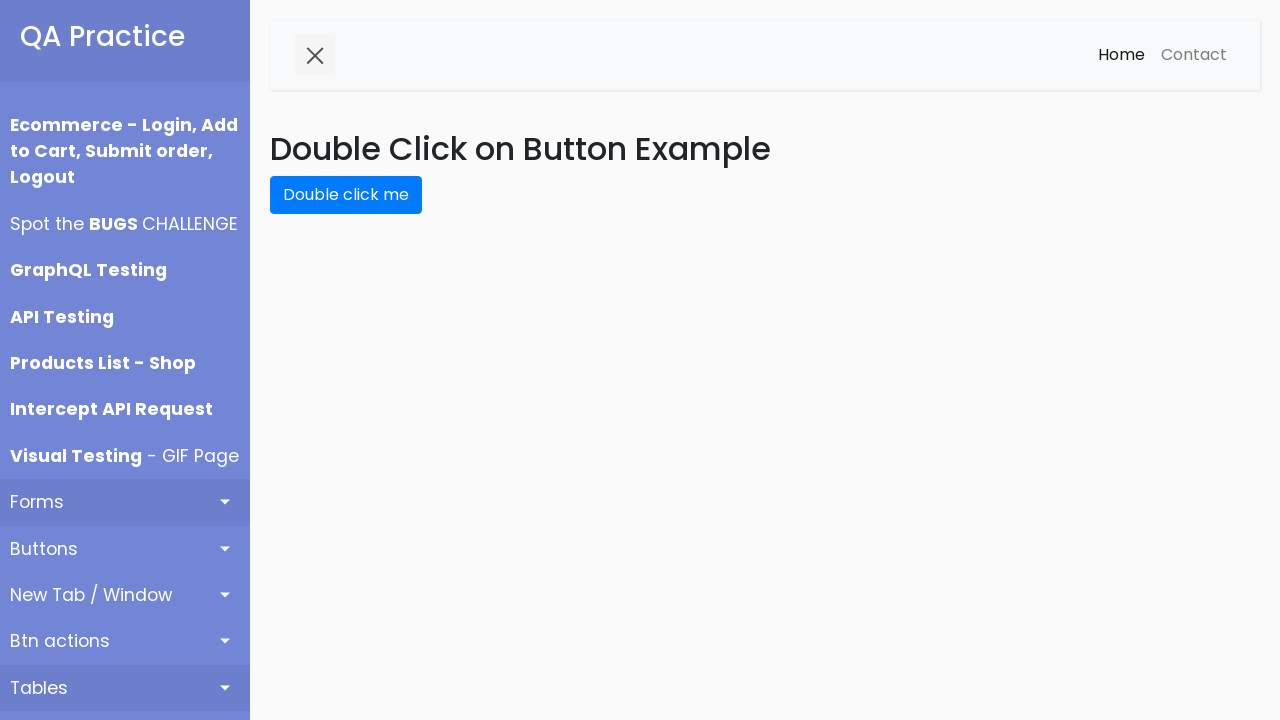

Double-clicked on the double-click button at (346, 195) on #double-click-btn
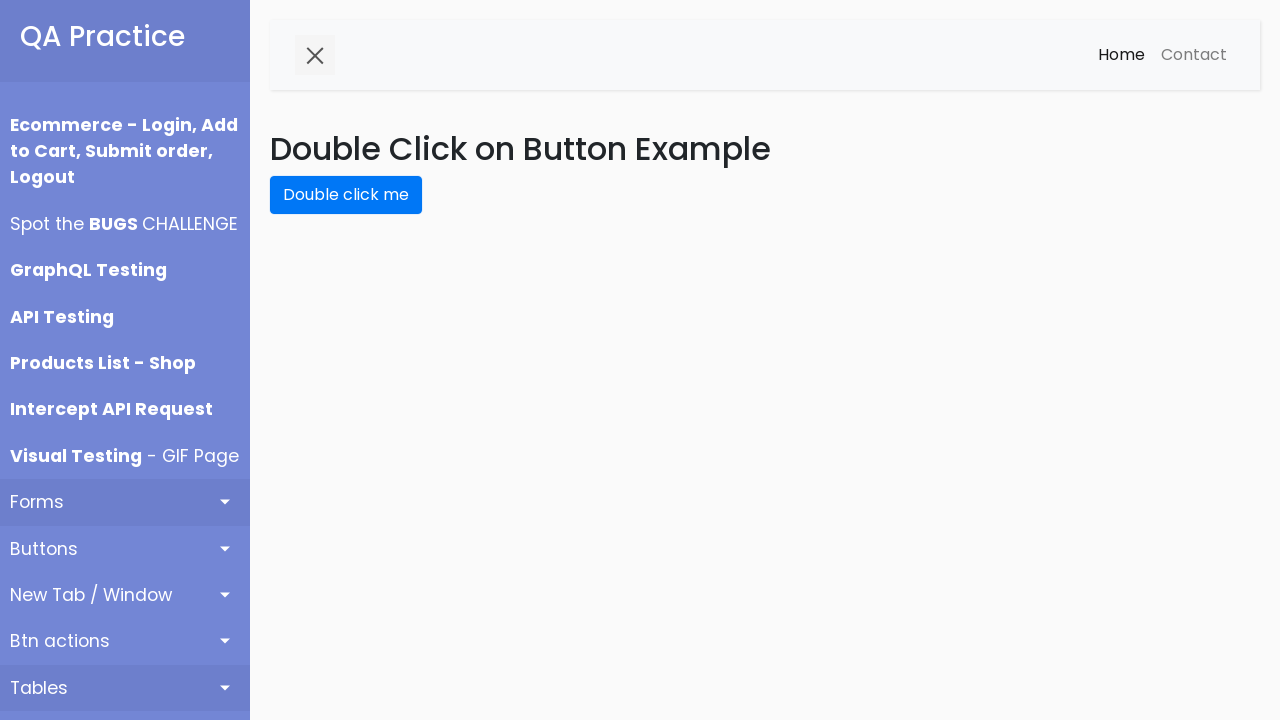

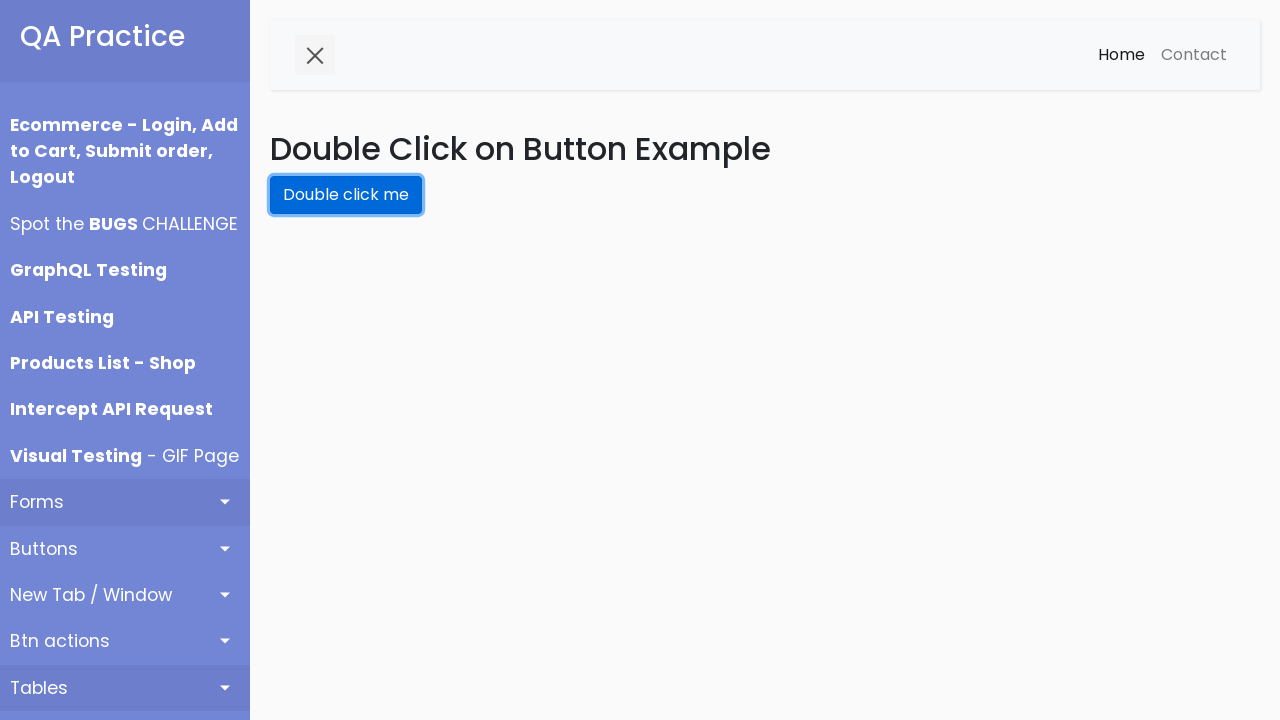